Tests multiple window handling by clicking a link that opens a new window, switching between windows, and verifying window titles

Starting URL: https://the-internet.herokuapp.com

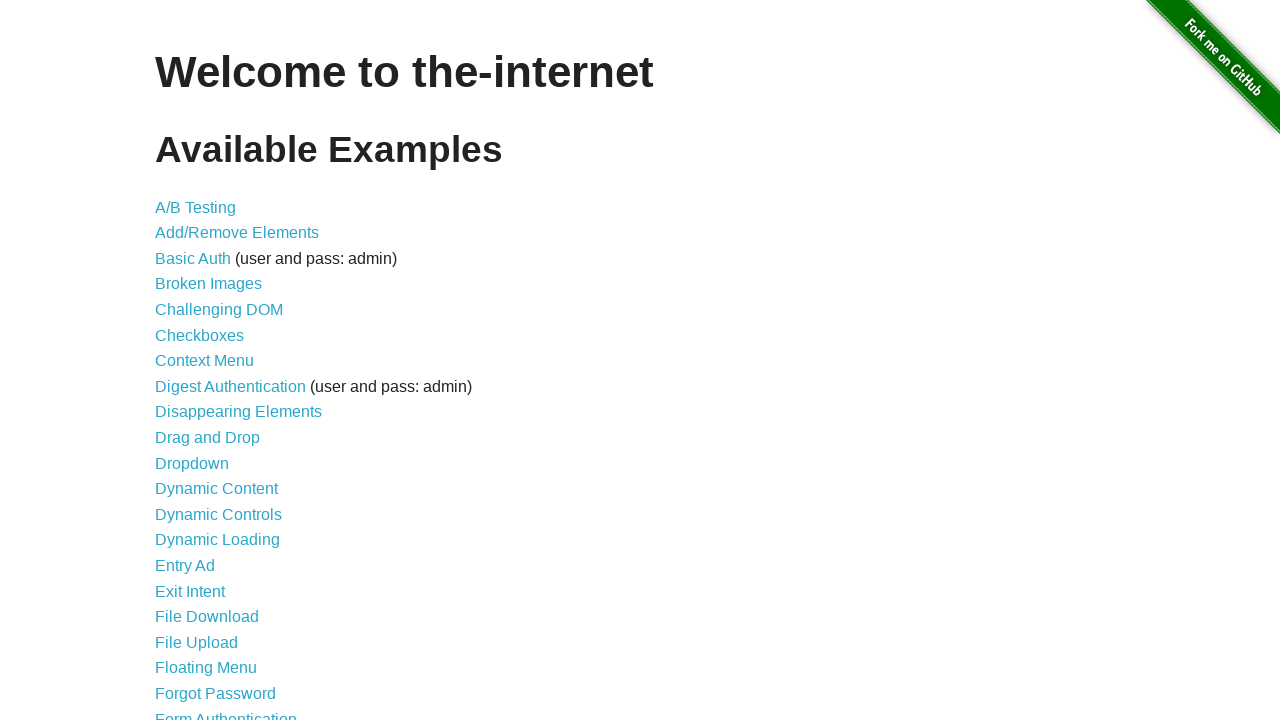

Clicked on 'Multiple Windows' link at (218, 369) on xpath=//a[contains(text(),'Multiple Windows')]
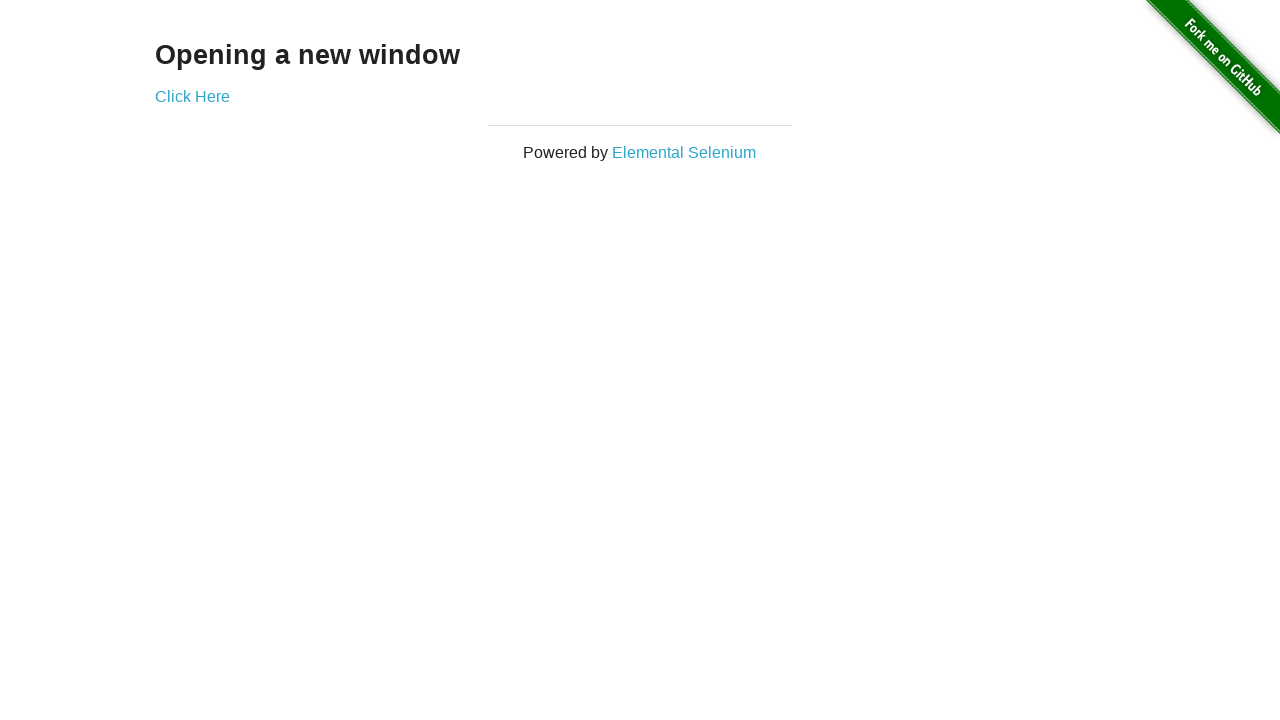

Clicked 'Click Here' link to open new window at (192, 96) on xpath=//a[contains(text(),'Click Here')]
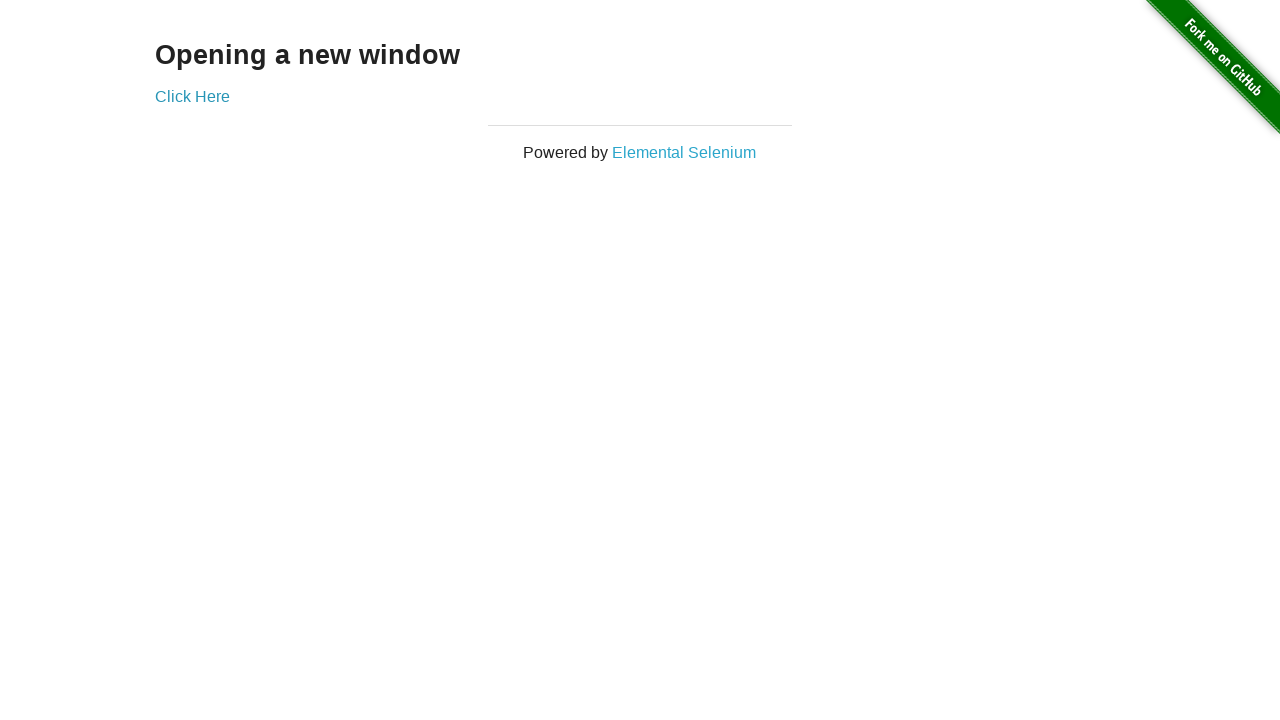

New window opened and captured
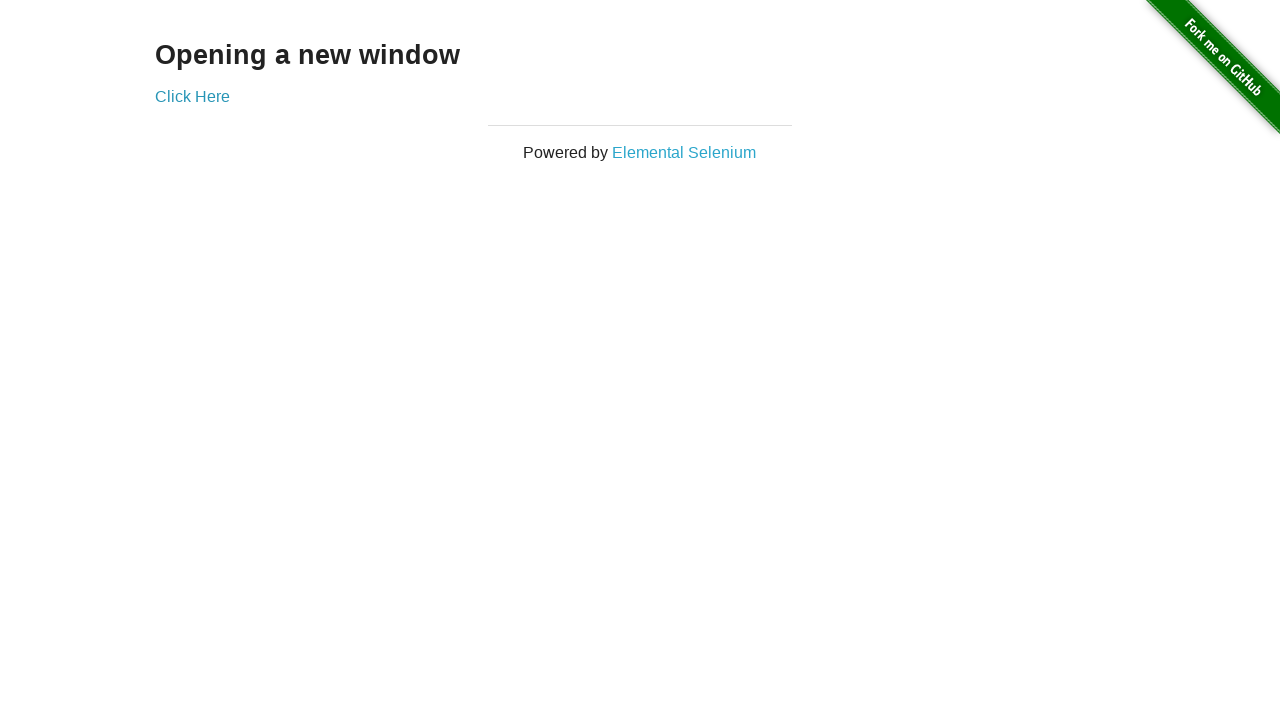

Retrieved original window title: The Internet
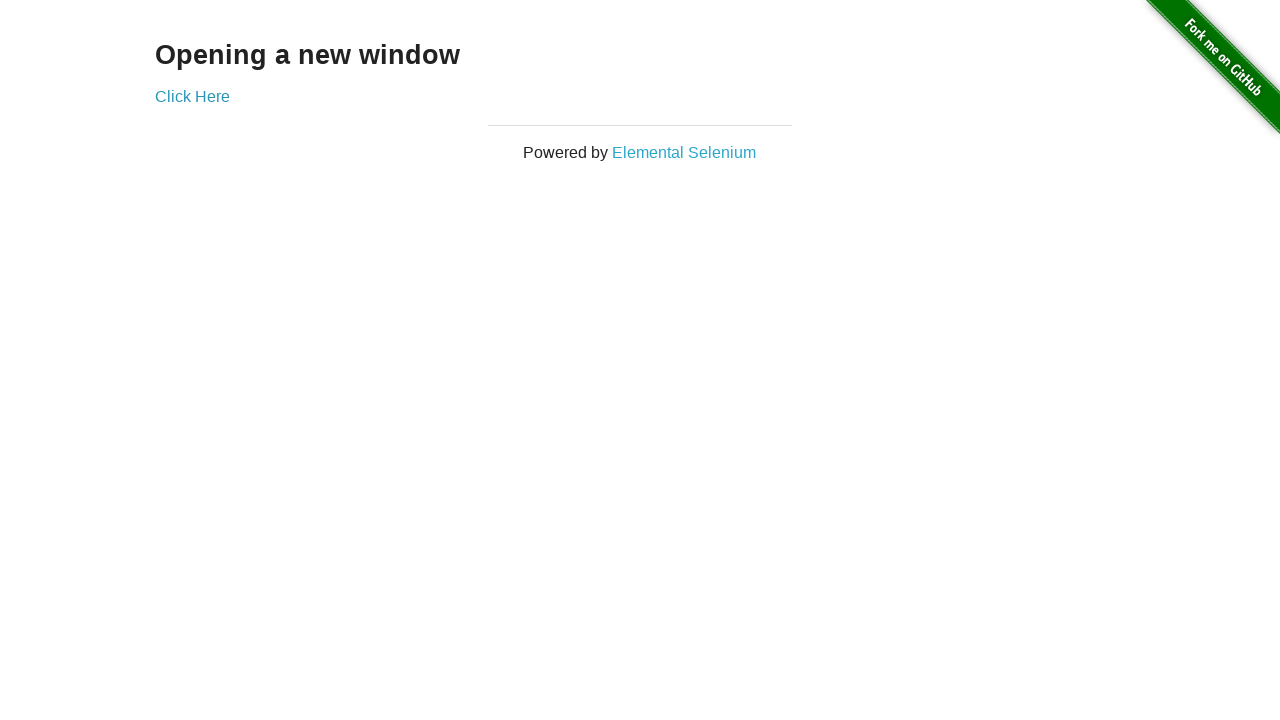

Retrieved new window title: New Window
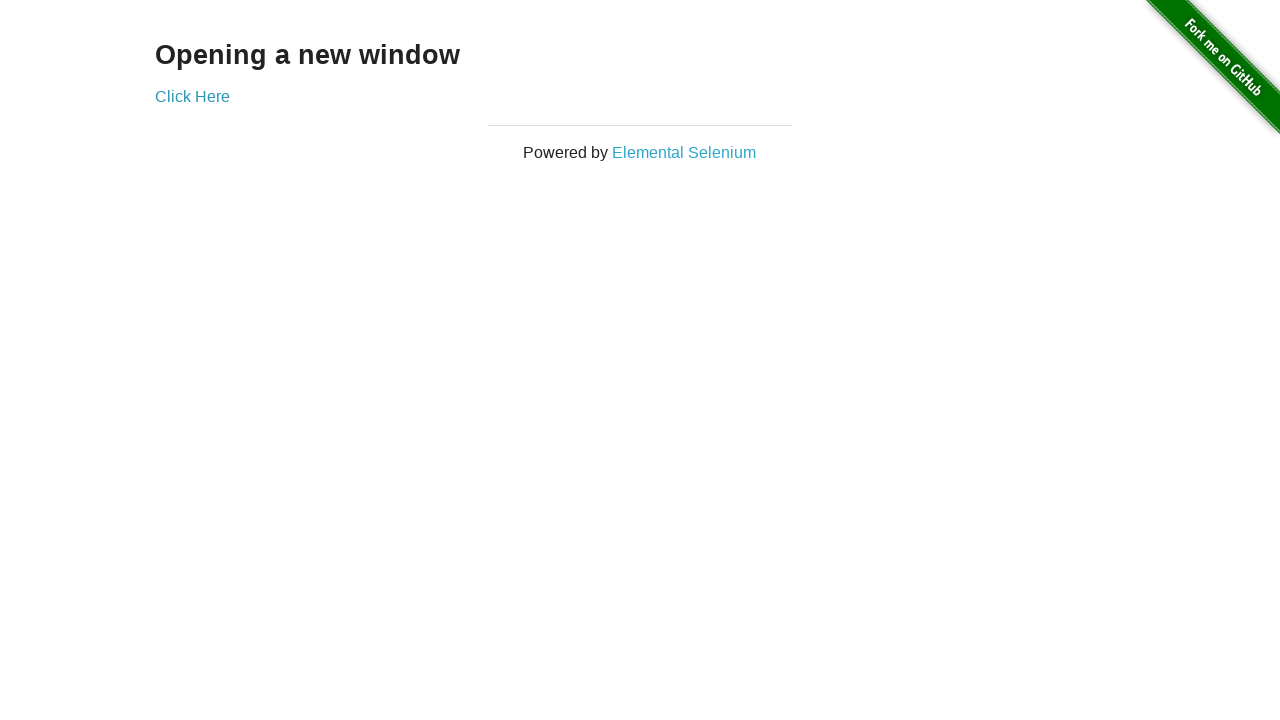

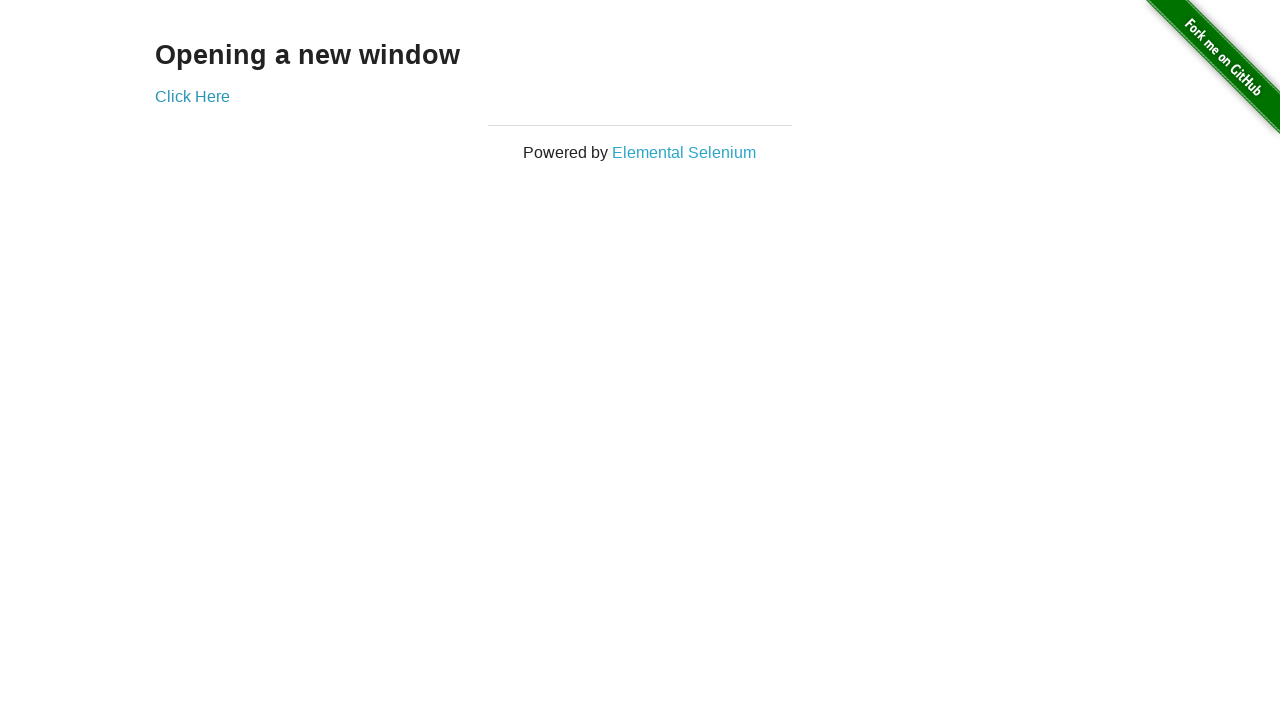